Tests Python.org search functionality by searching for a query that returns no results and verifying the "No results found" message

Starting URL: https://www.python.org/

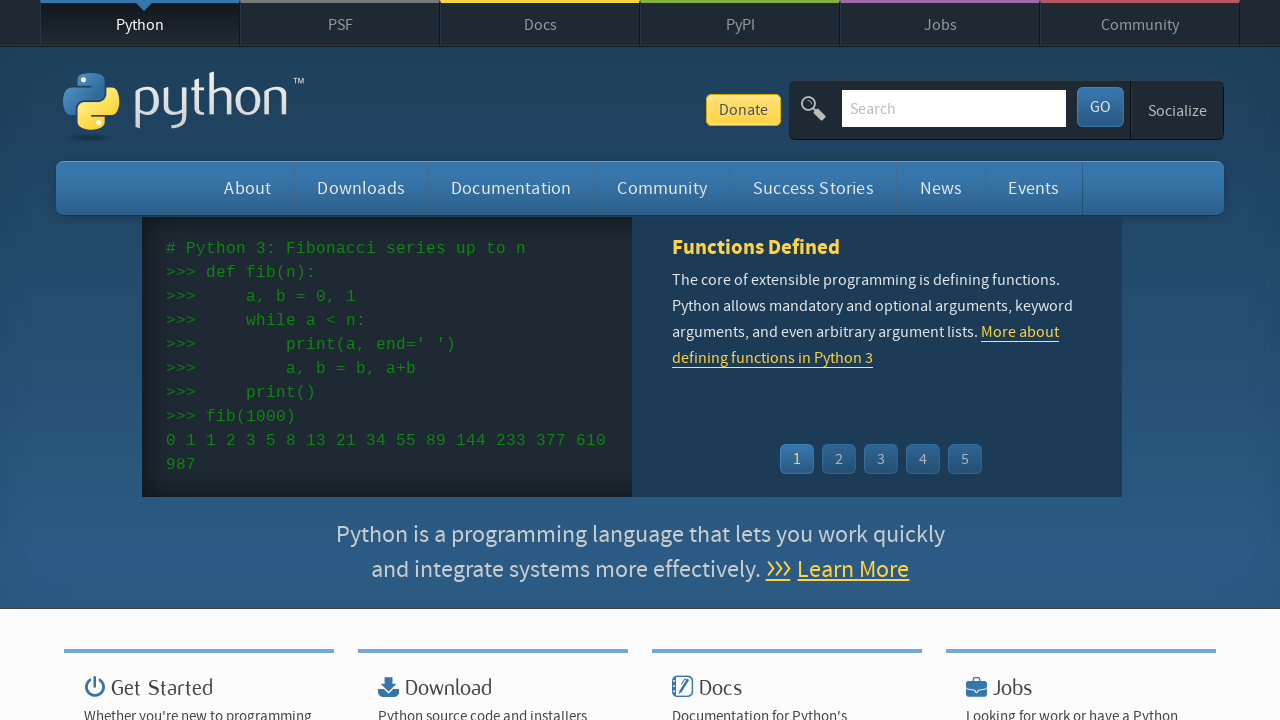

Filled search field with 'bla bla' to trigger no results on #id-search-field
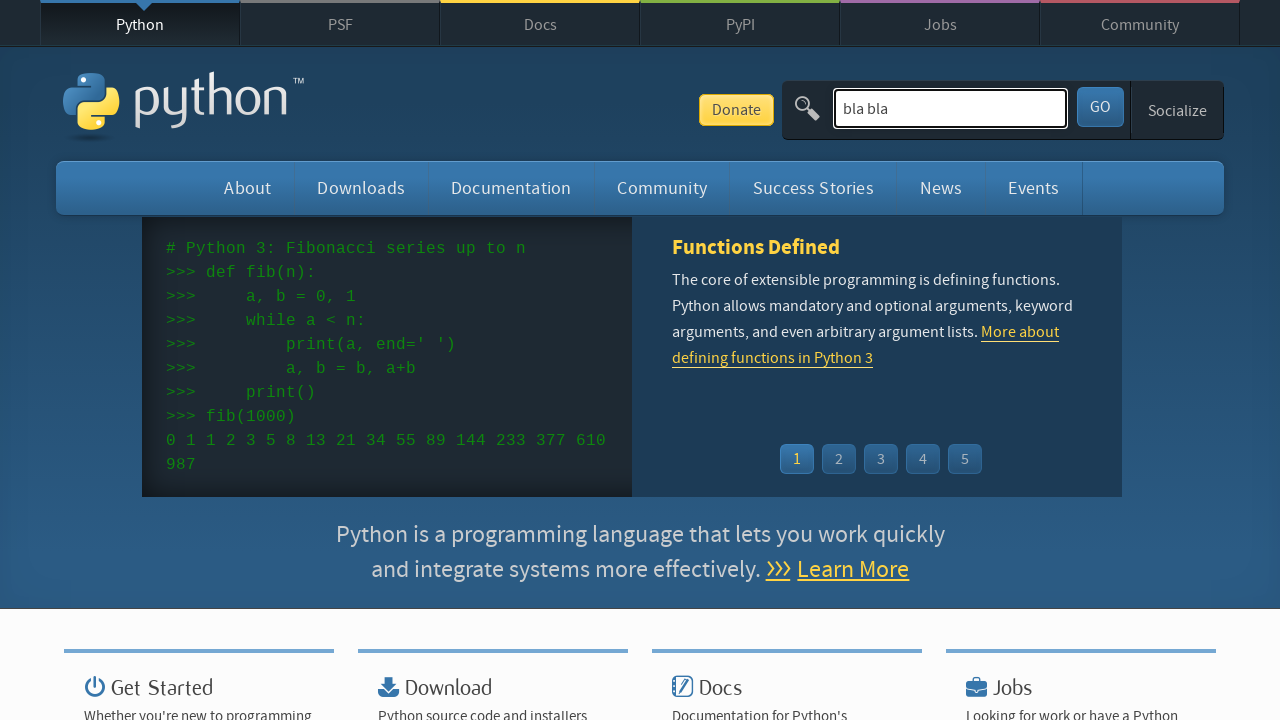

Clicked search submit button at (1100, 107) on #submit
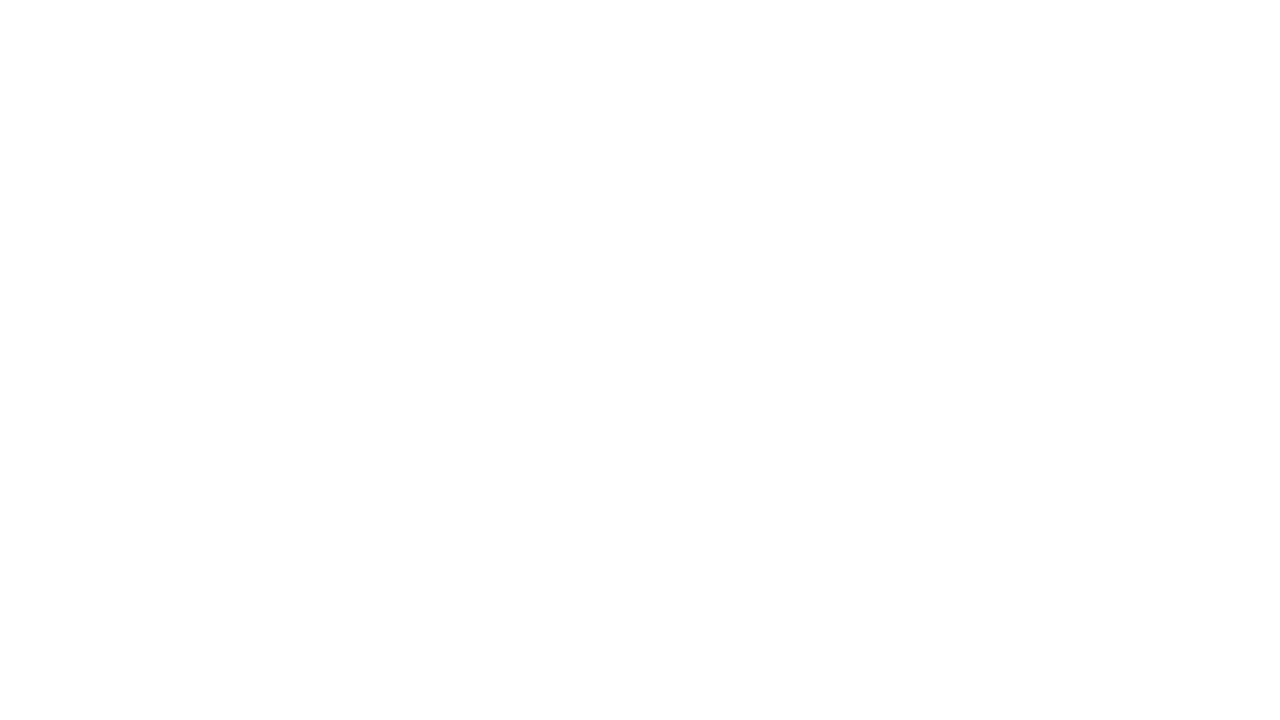

Search results container loaded
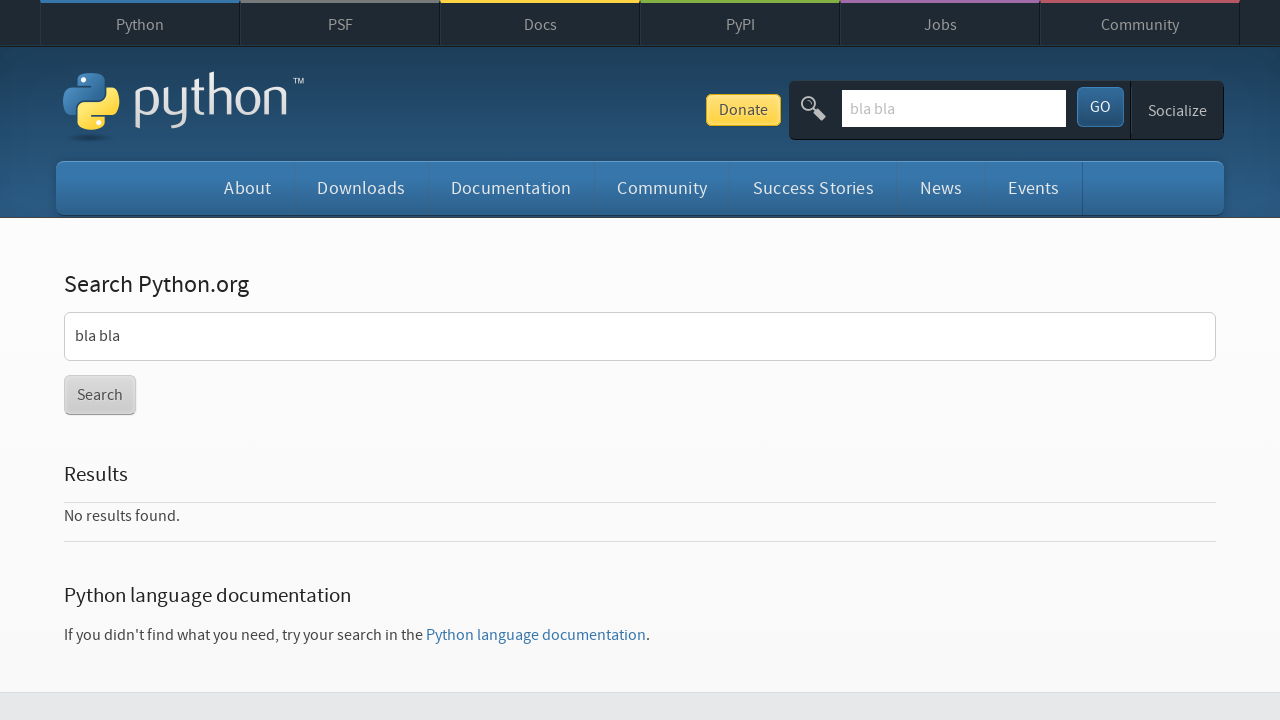

Retrieved no results message text
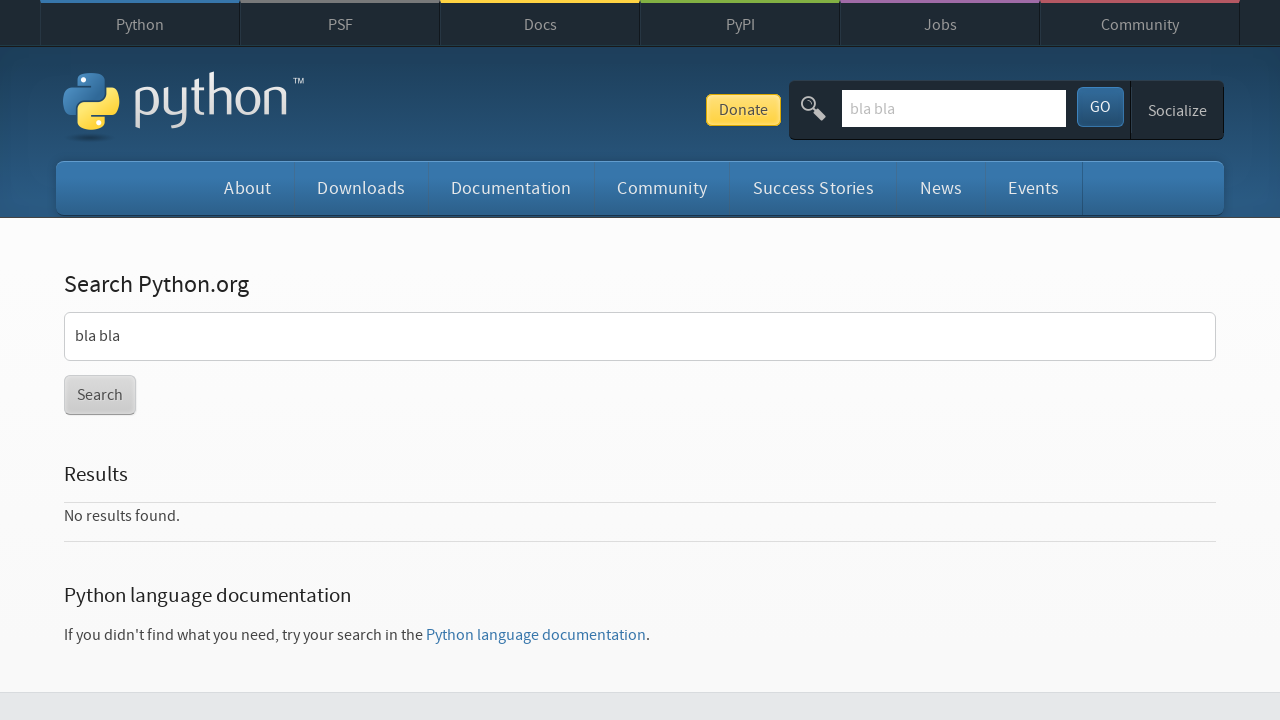

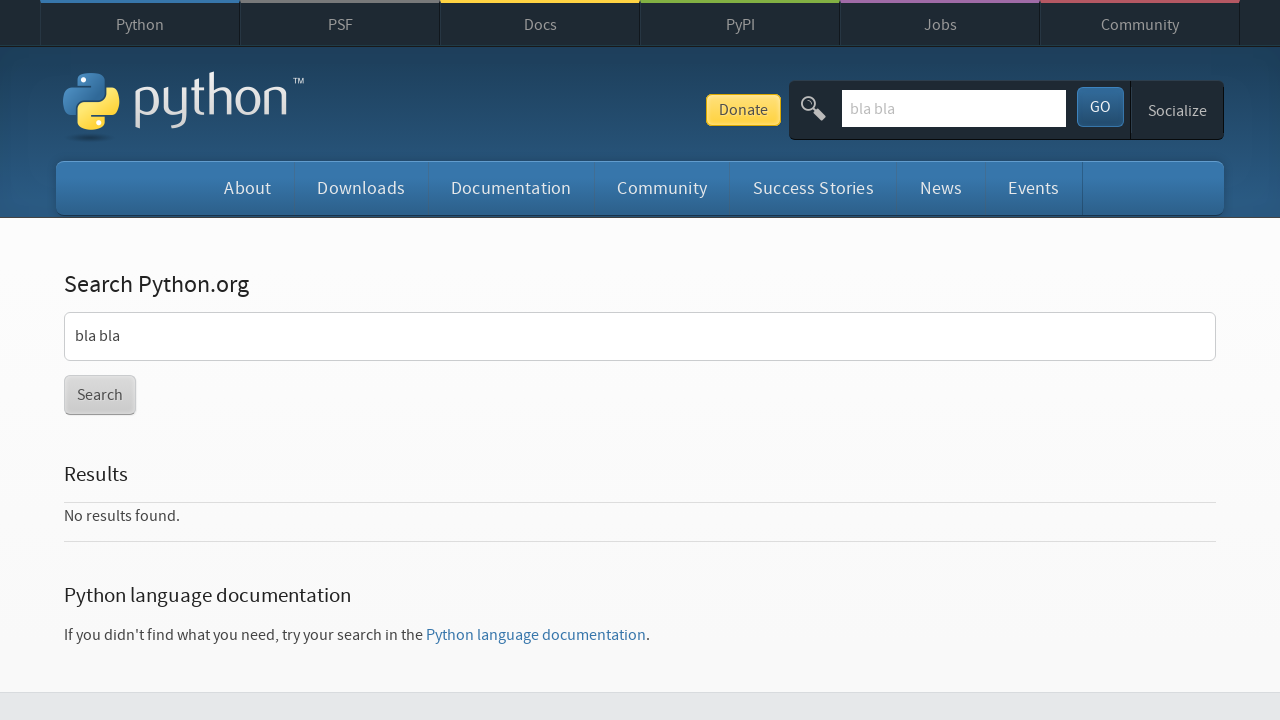